Tests that edits are saved when the edit field loses focus (blur event).

Starting URL: https://demo.playwright.dev/todomvc

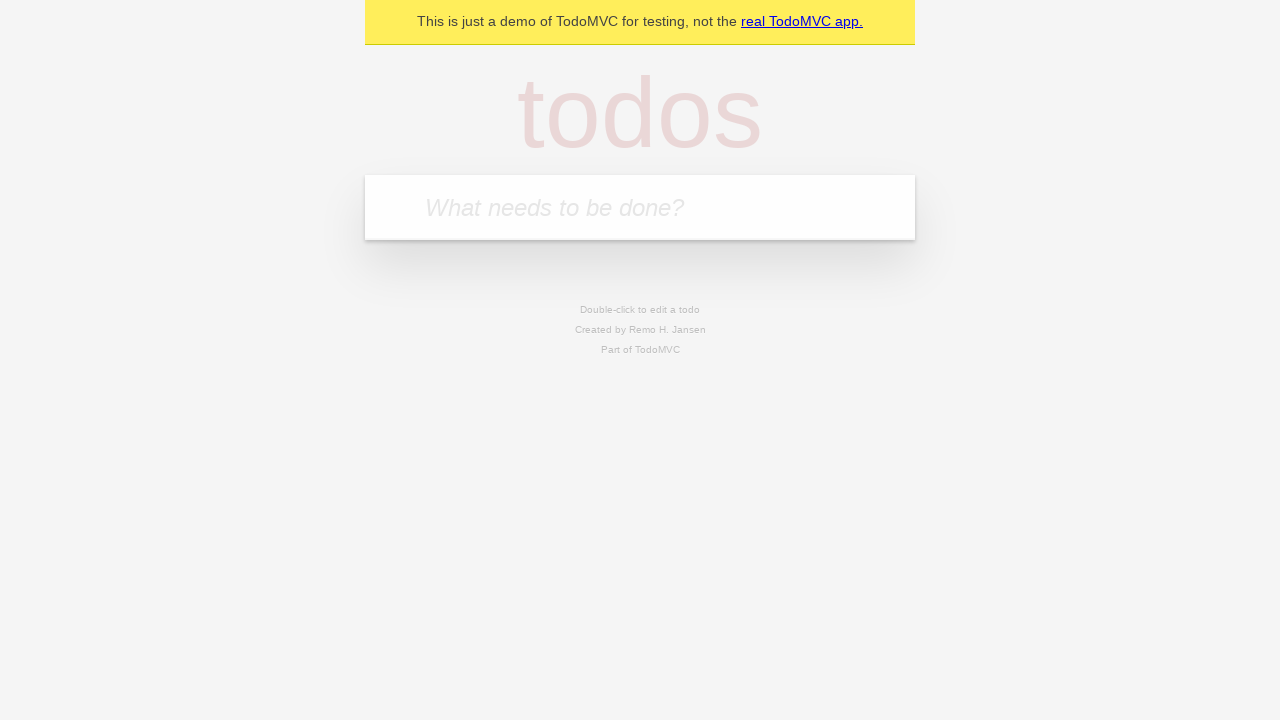

Filled new todo input with 'buy some cheese' on internal:attr=[placeholder="What needs to be done?"i]
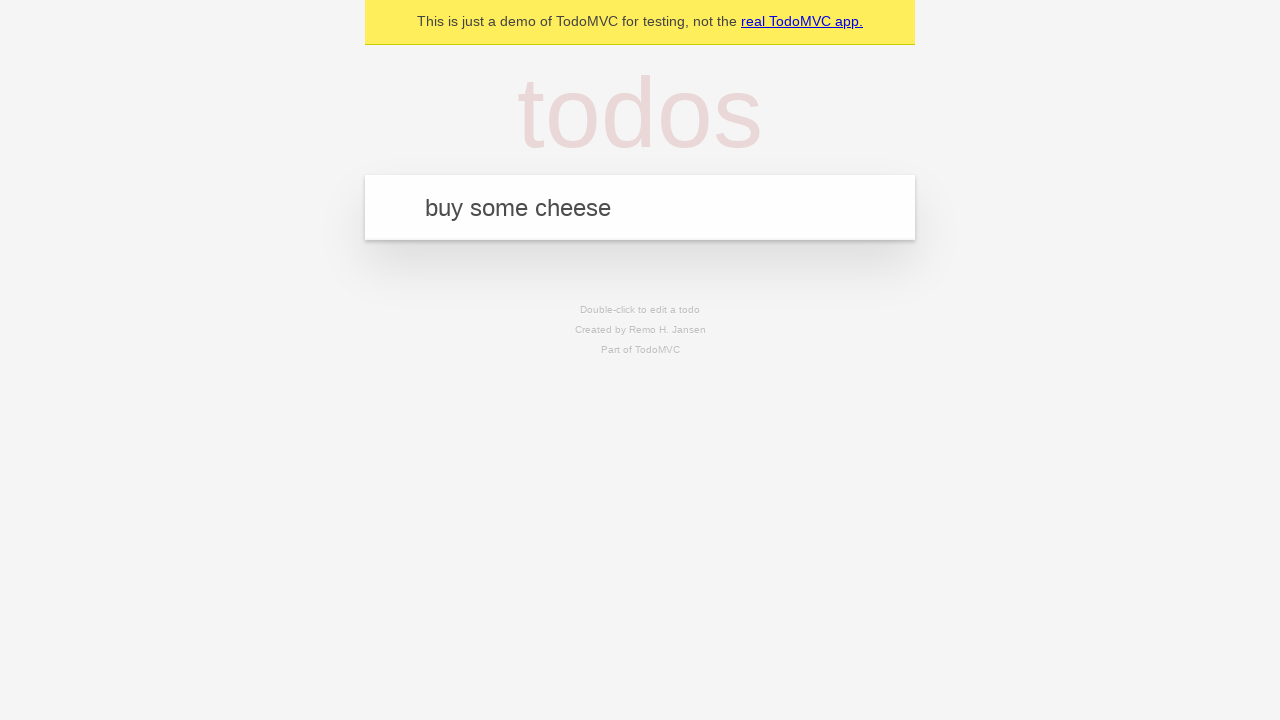

Pressed Enter to create todo 'buy some cheese' on internal:attr=[placeholder="What needs to be done?"i]
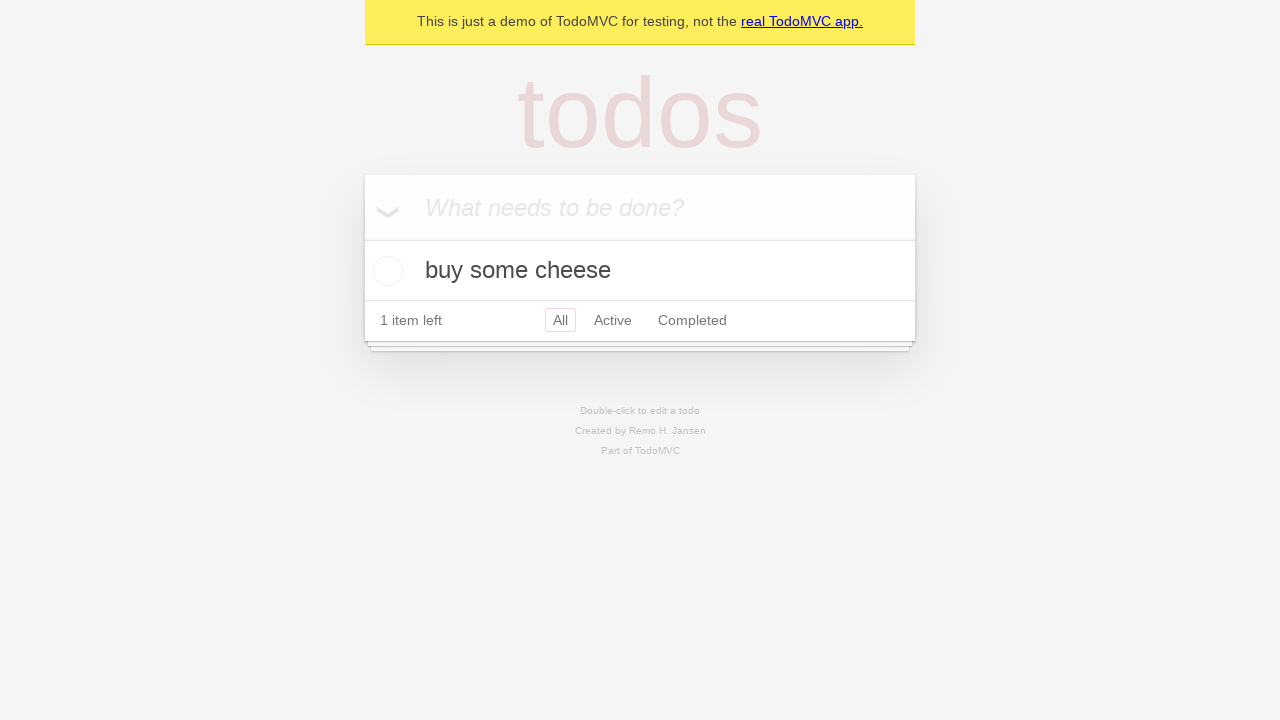

Filled new todo input with 'feed the cat' on internal:attr=[placeholder="What needs to be done?"i]
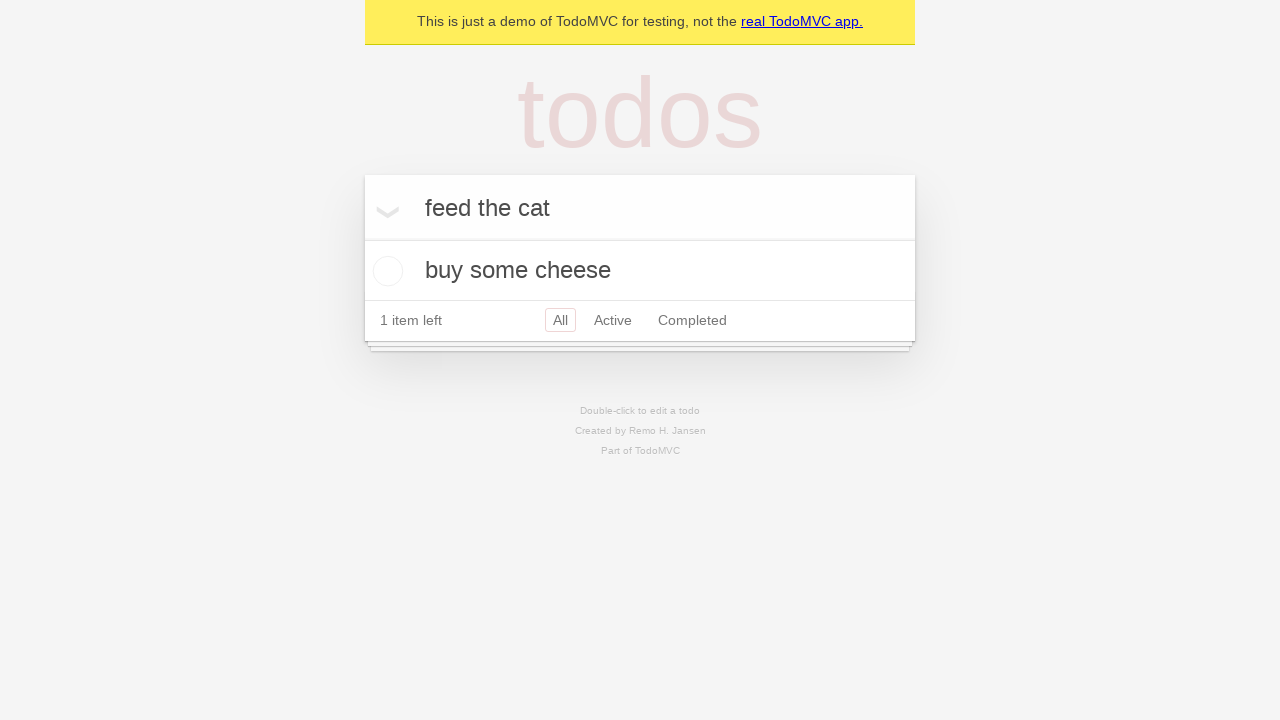

Pressed Enter to create todo 'feed the cat' on internal:attr=[placeholder="What needs to be done?"i]
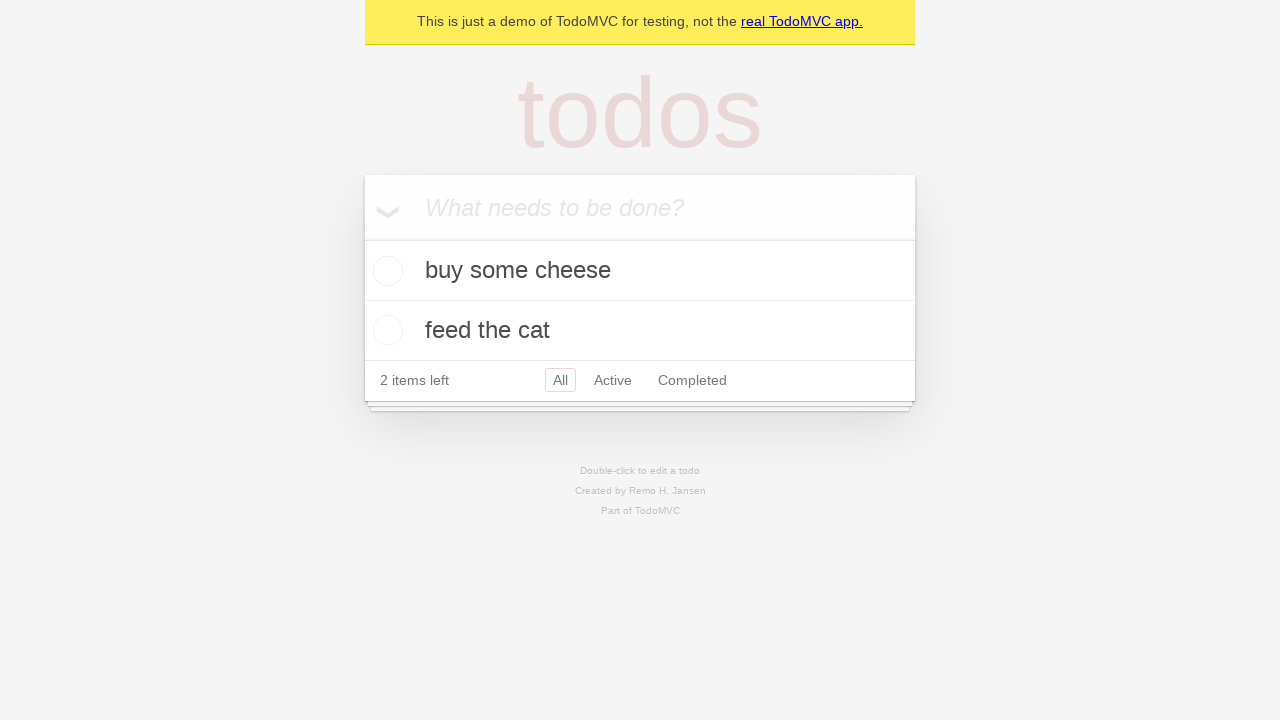

Filled new todo input with 'book a doctors appointment' on internal:attr=[placeholder="What needs to be done?"i]
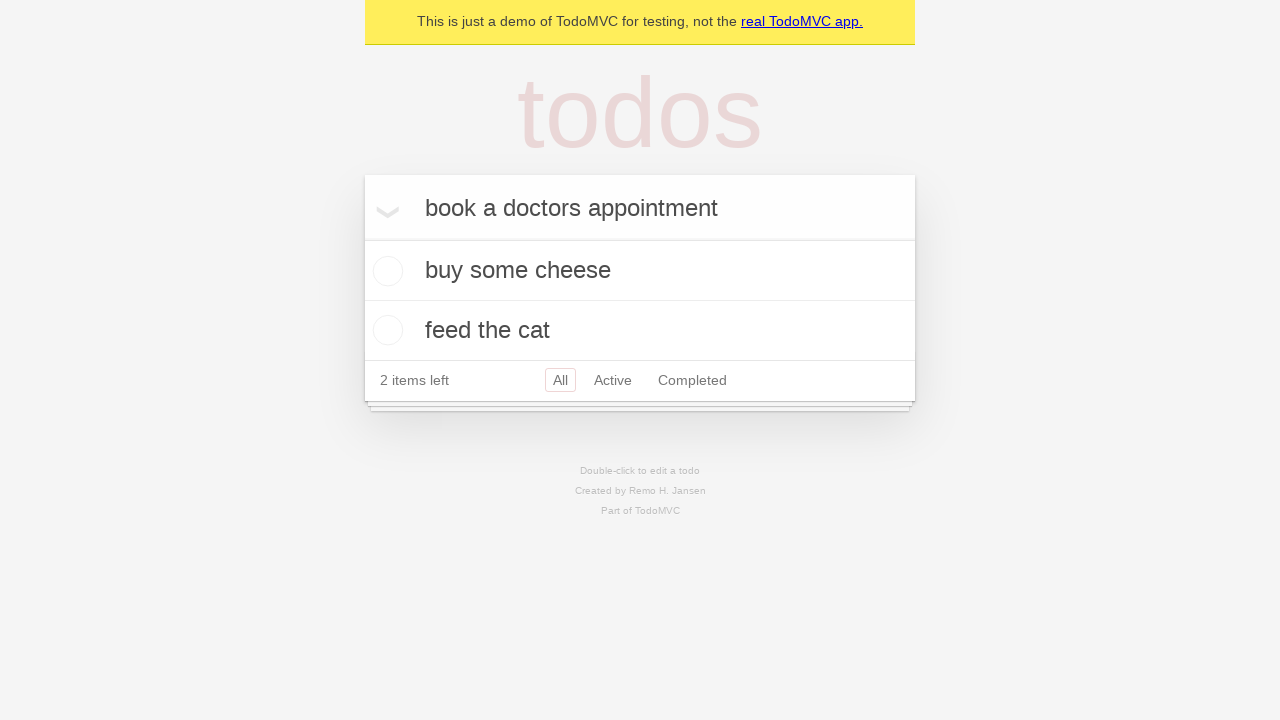

Pressed Enter to create todo 'book a doctors appointment' on internal:attr=[placeholder="What needs to be done?"i]
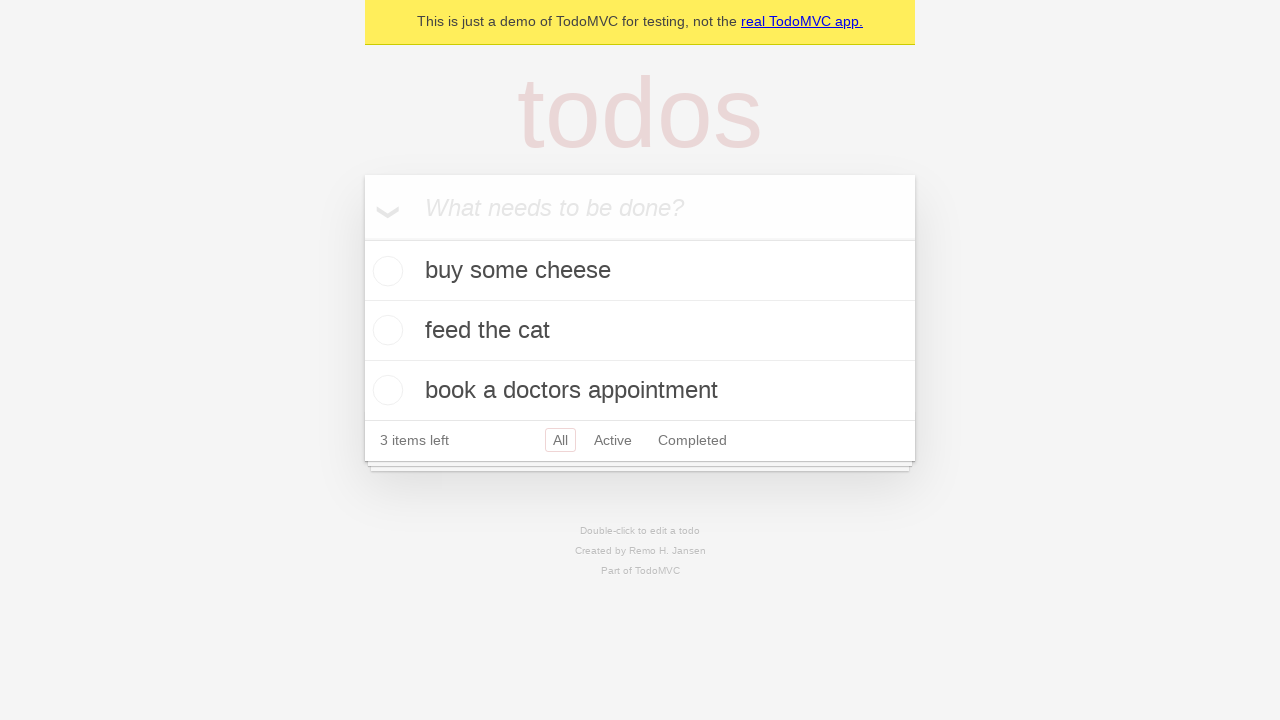

Double-clicked second todo to enter edit mode at (640, 331) on internal:testid=[data-testid="todo-item"s] >> nth=1
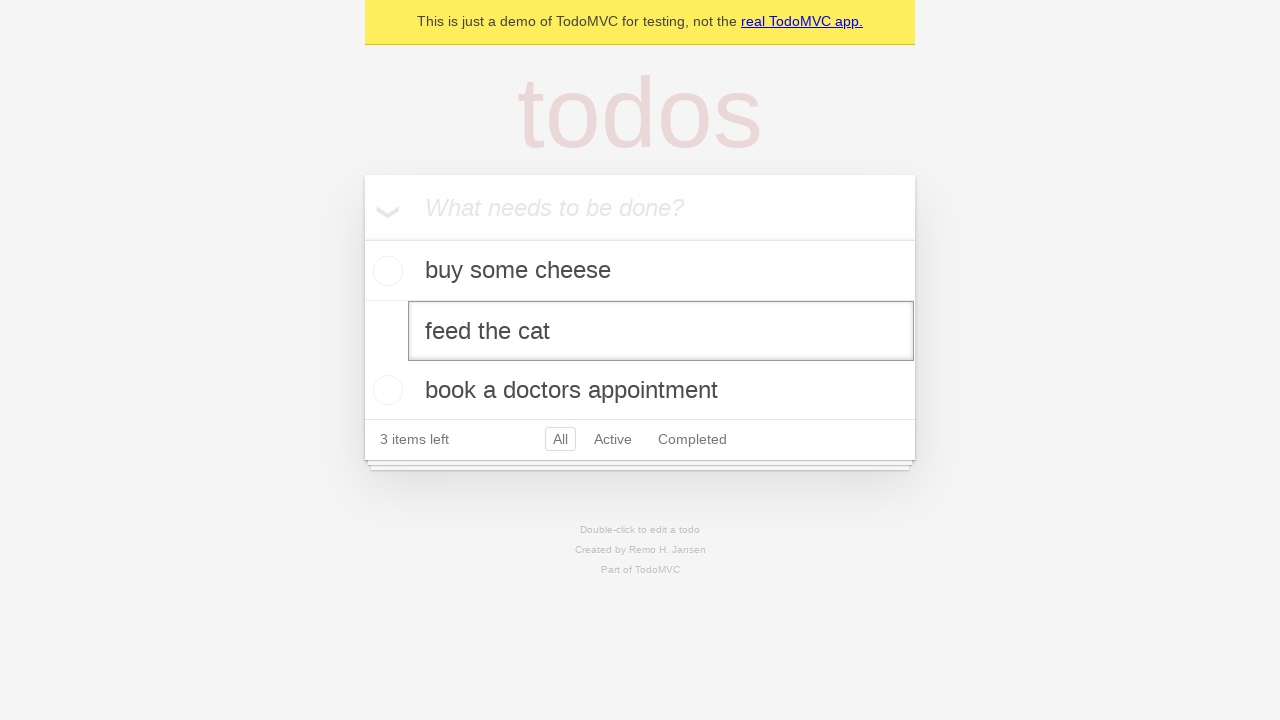

Filled edit field with 'buy some sausages' on internal:testid=[data-testid="todo-item"s] >> nth=1 >> internal:role=textbox[nam
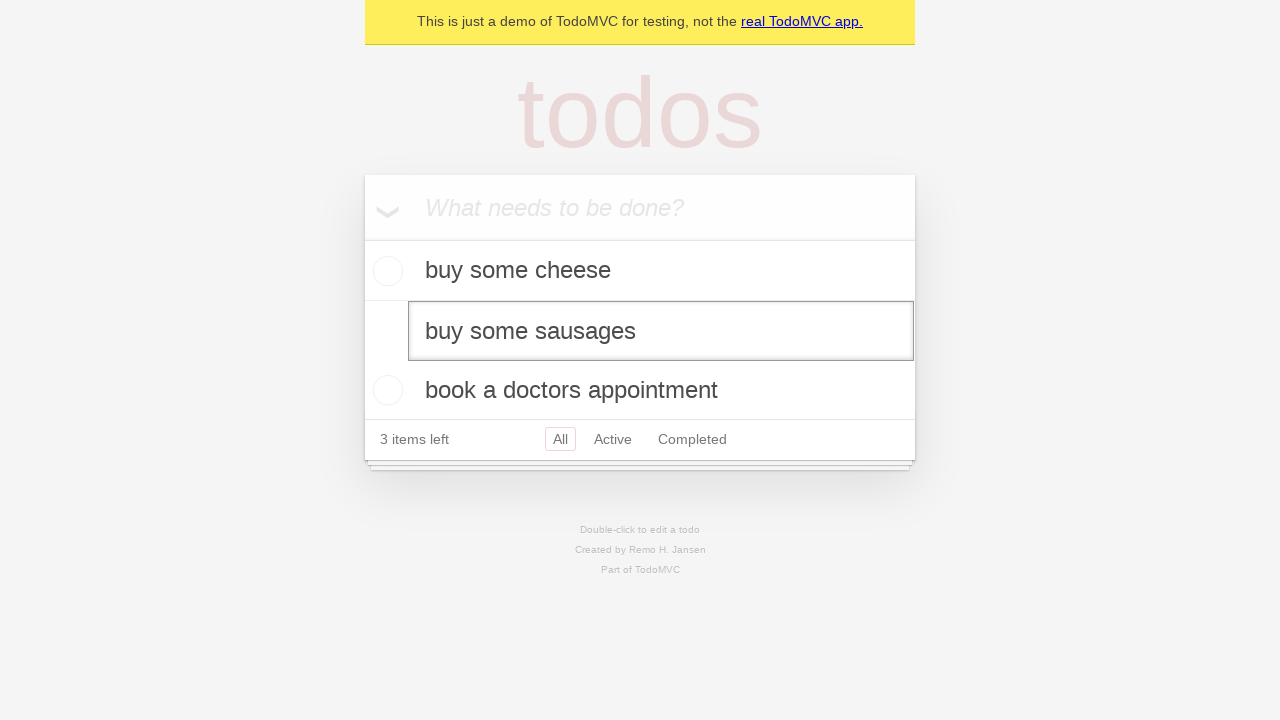

Dispatched blur event to save edits and unfocus edit field
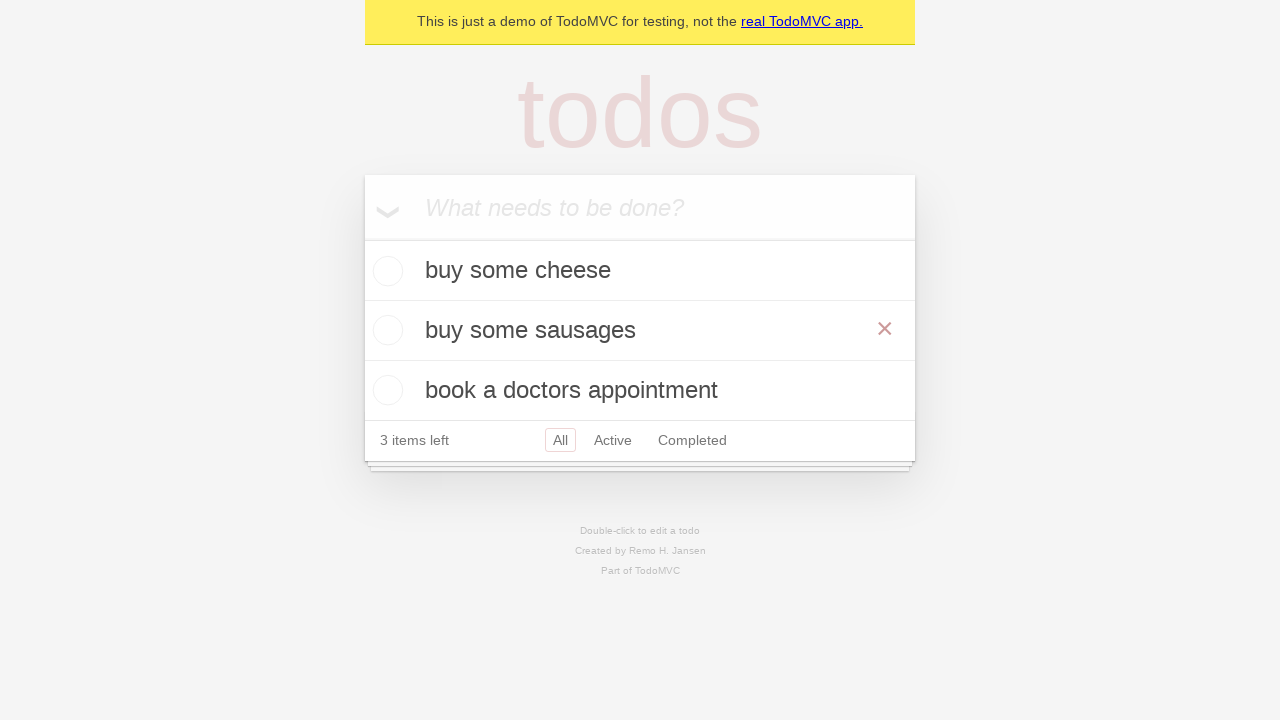

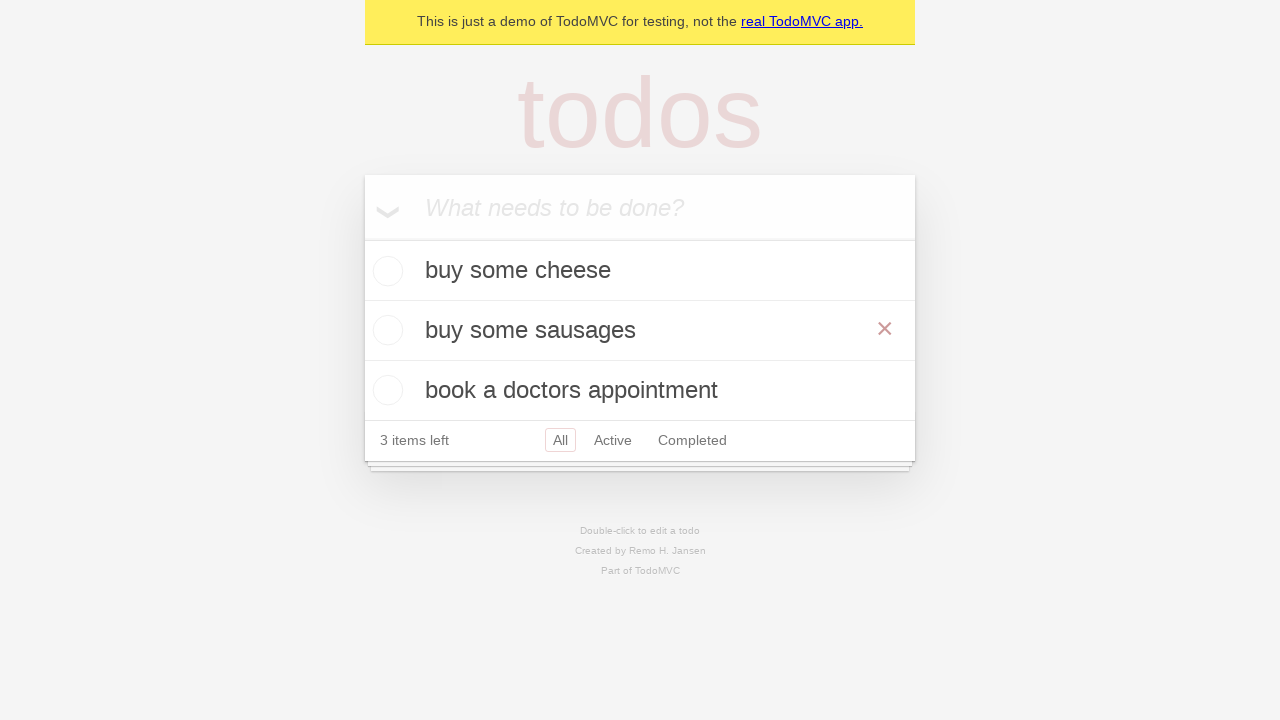